Tests scrolling to an element and filling form fields

Starting URL: https://formy-project.herokuapp.com/scroll

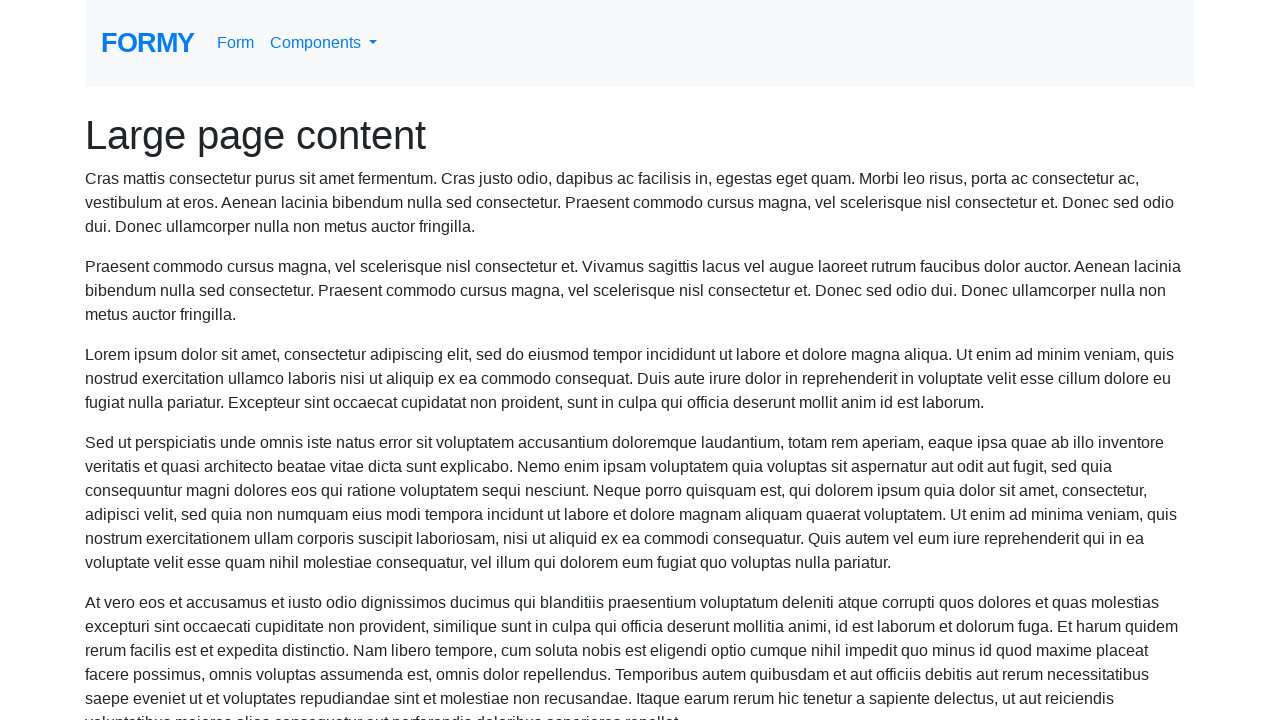

Scrolled to name field
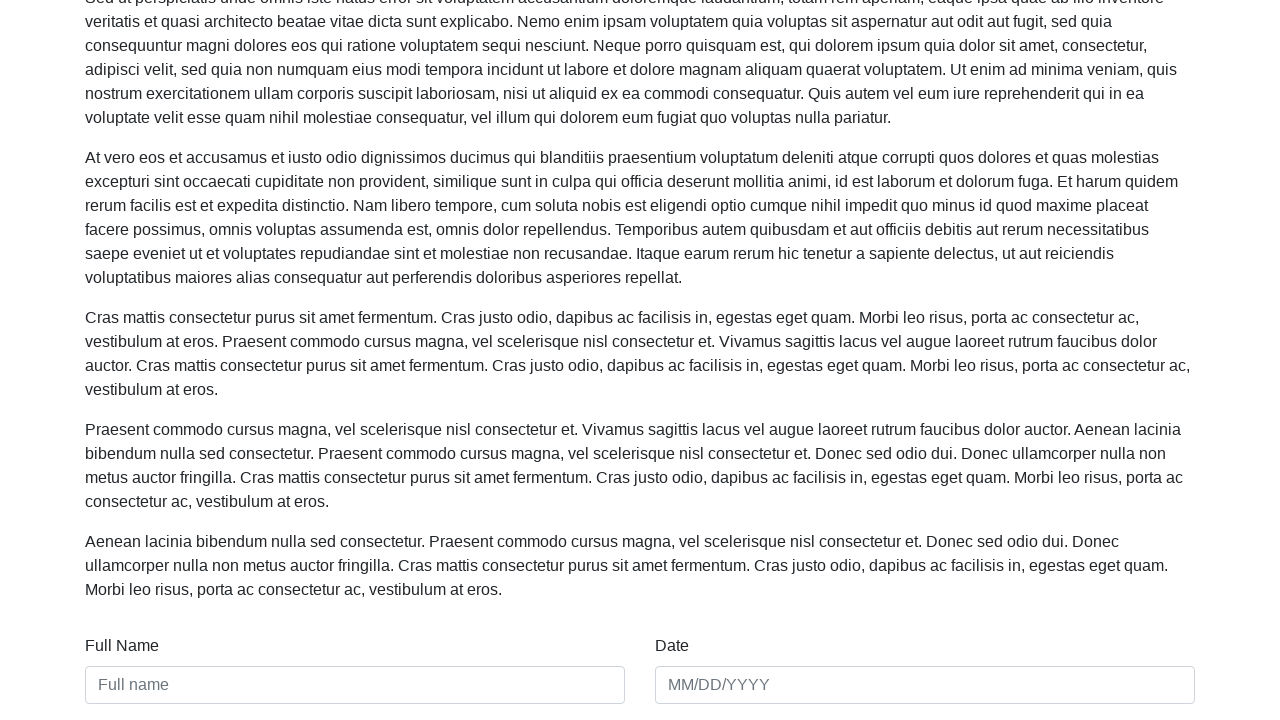

Filled name field with 'Michael Johnson' on #name
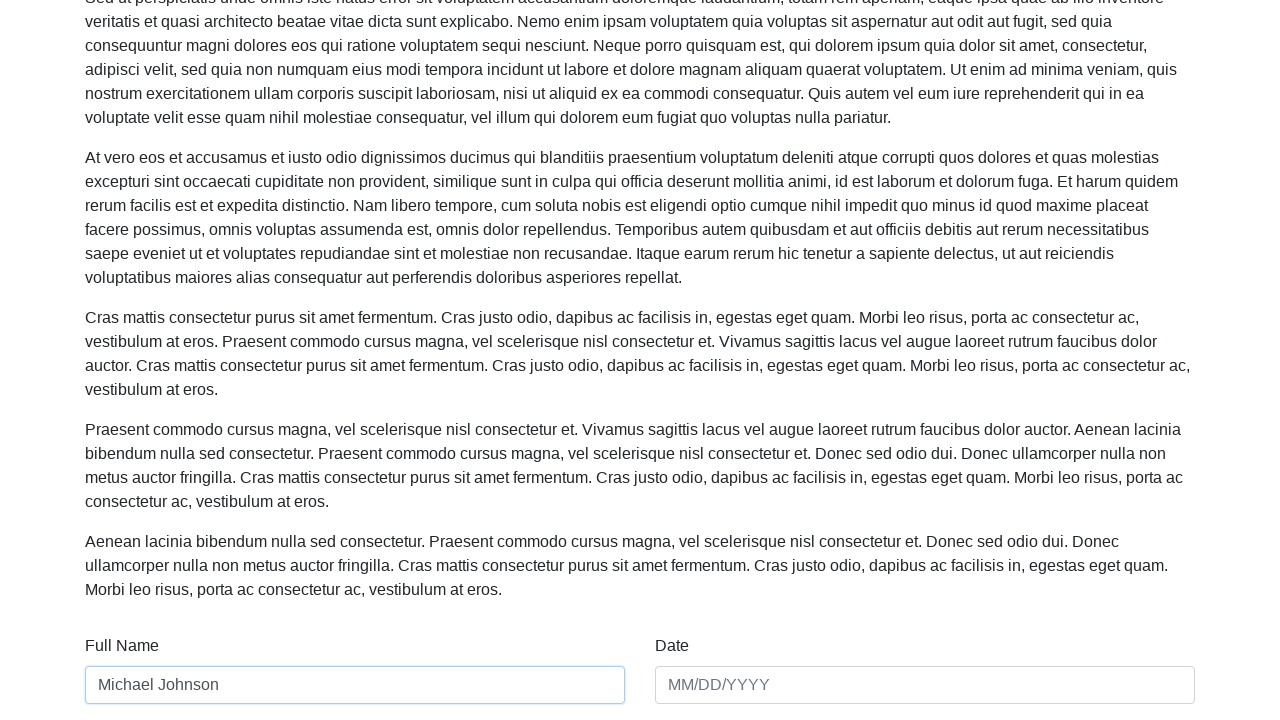

Filled date field with '15/03/1990' on #date
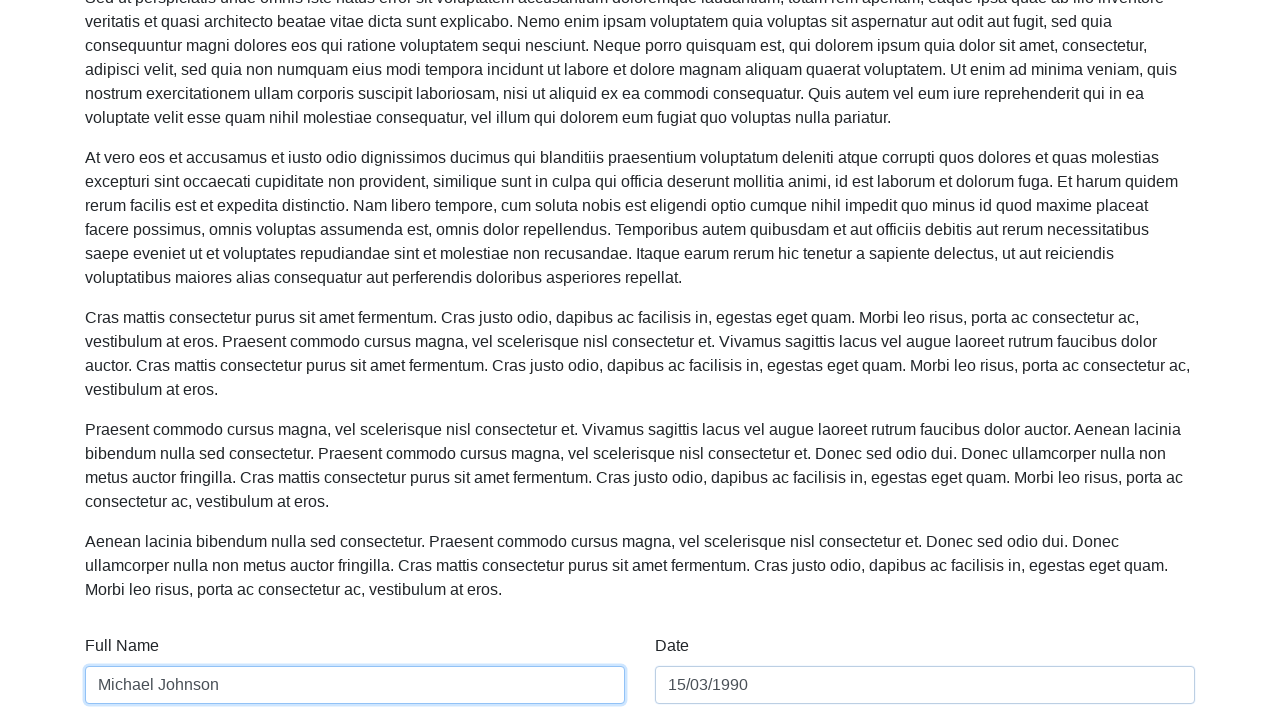

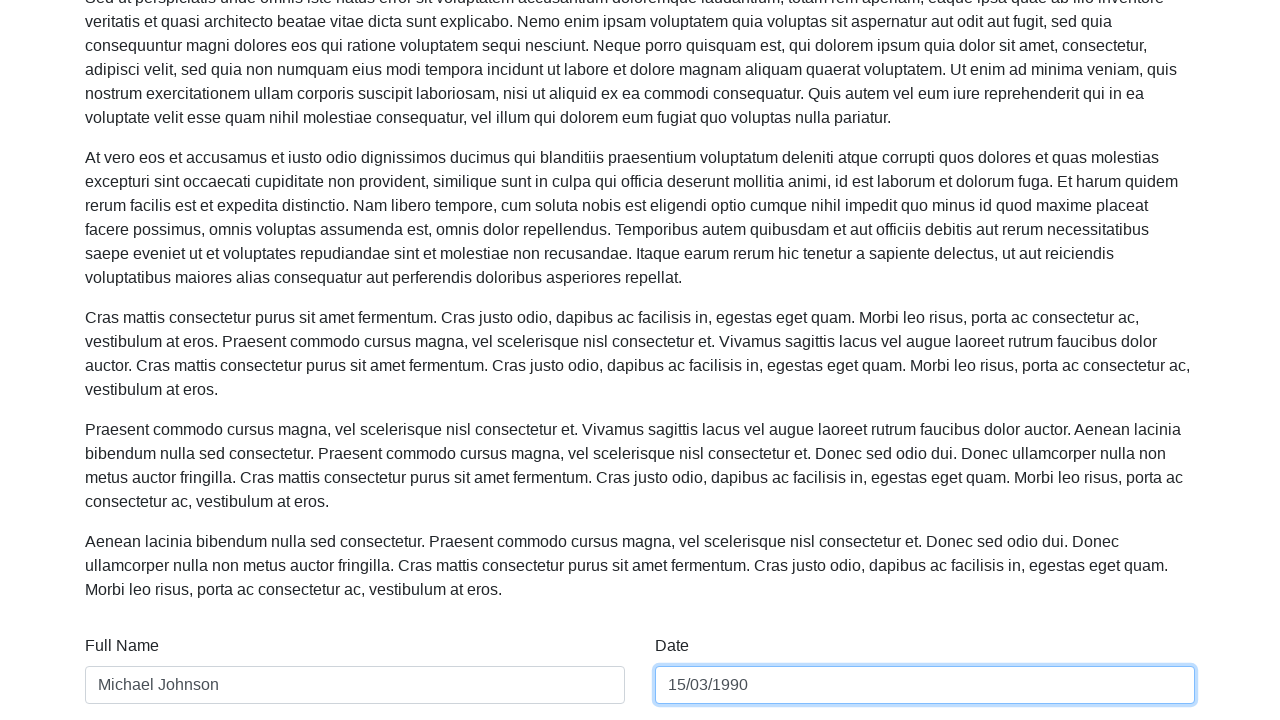